Tests that entered text is trimmed when editing a todo item

Starting URL: https://demo.playwright.dev/todomvc

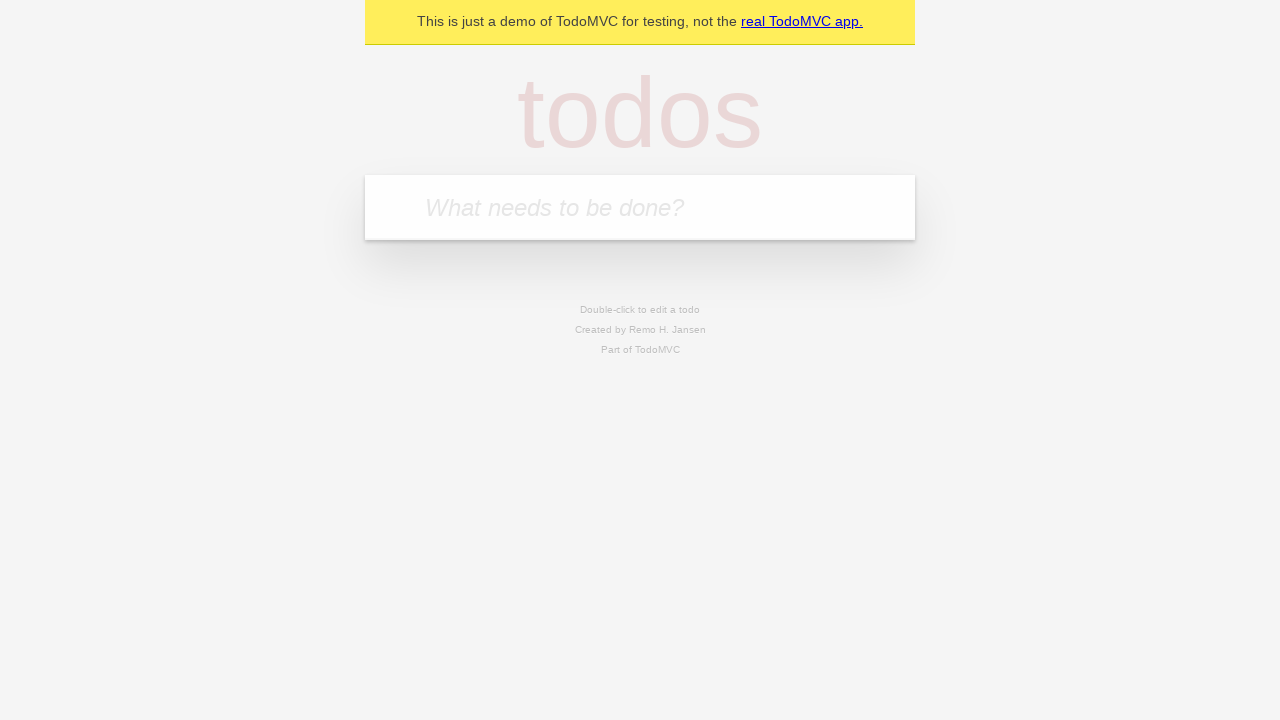

Filled new todo input with 'buy some cheese' on .new-todo
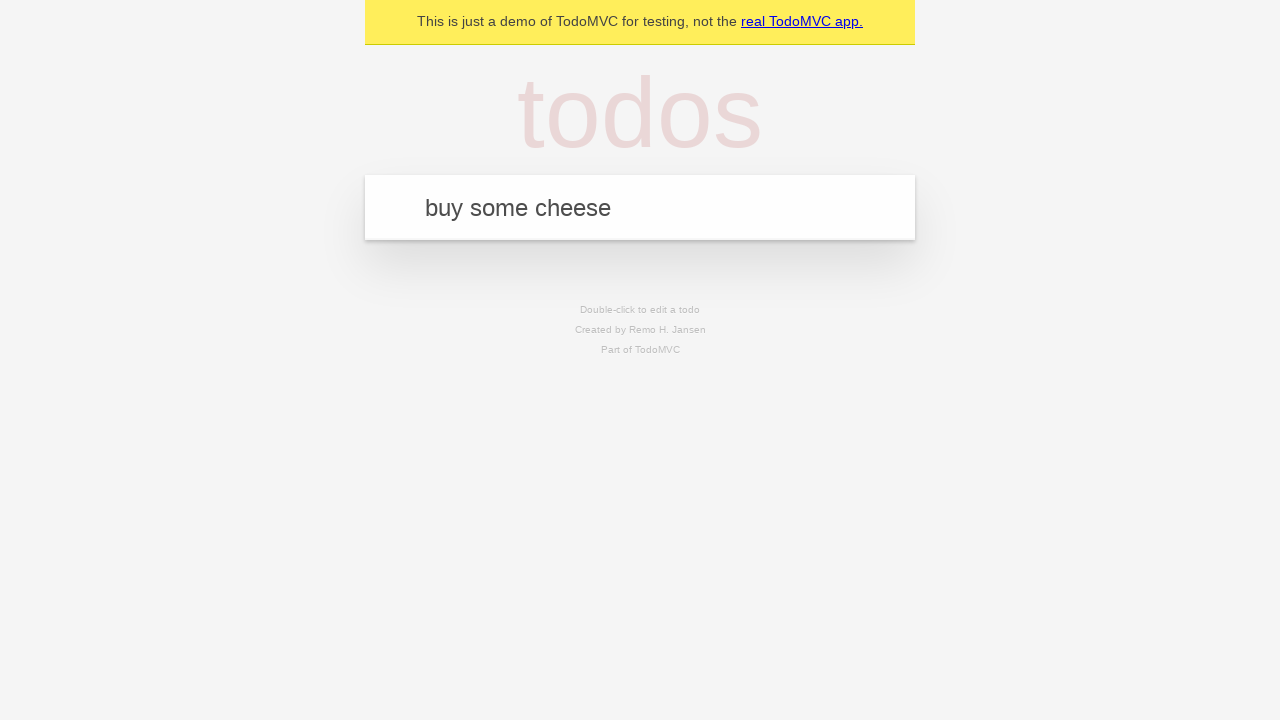

Pressed Enter to add first todo item on .new-todo
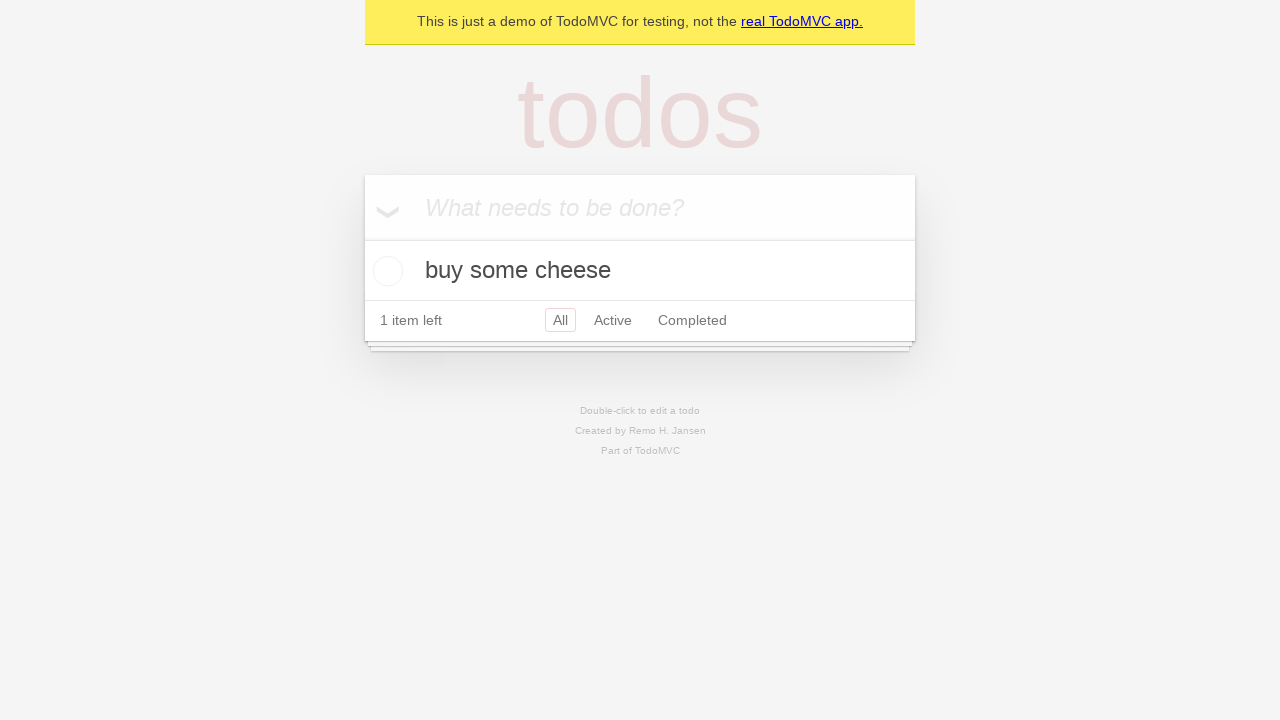

Filled new todo input with 'feed the cat' on .new-todo
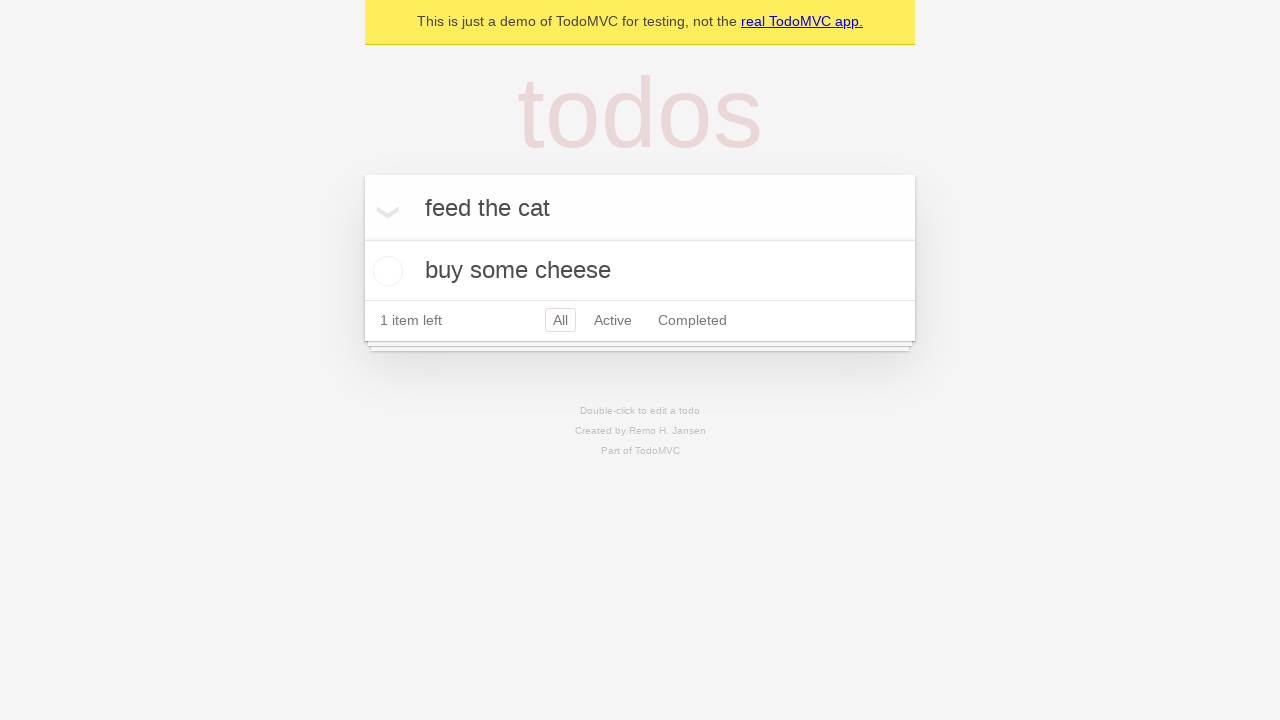

Pressed Enter to add second todo item on .new-todo
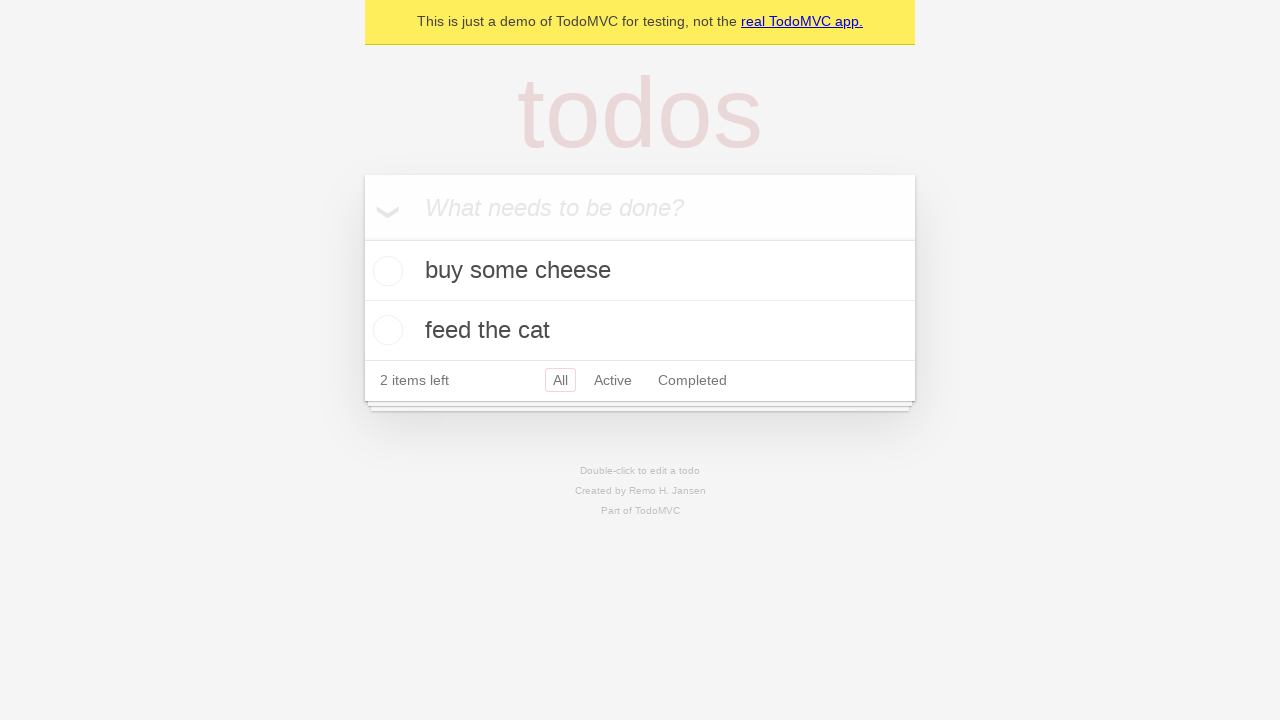

Filled new todo input with 'book a doctors appointment' on .new-todo
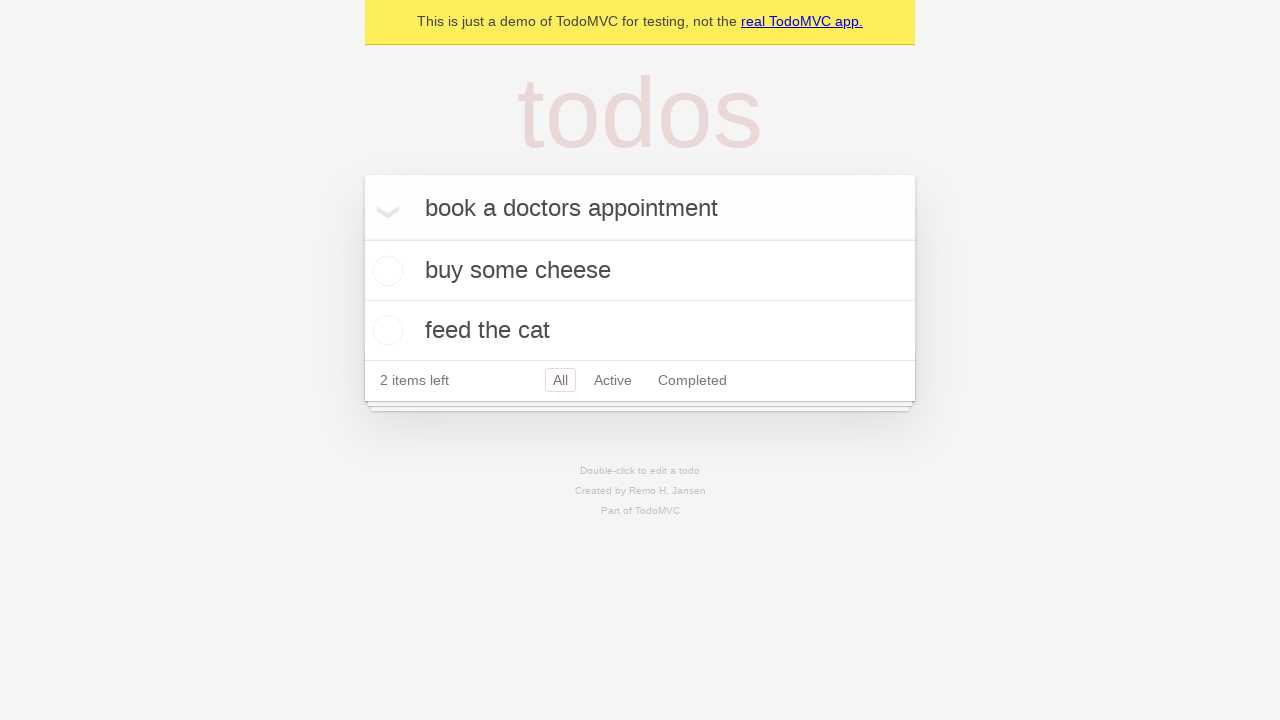

Pressed Enter to add third todo item on .new-todo
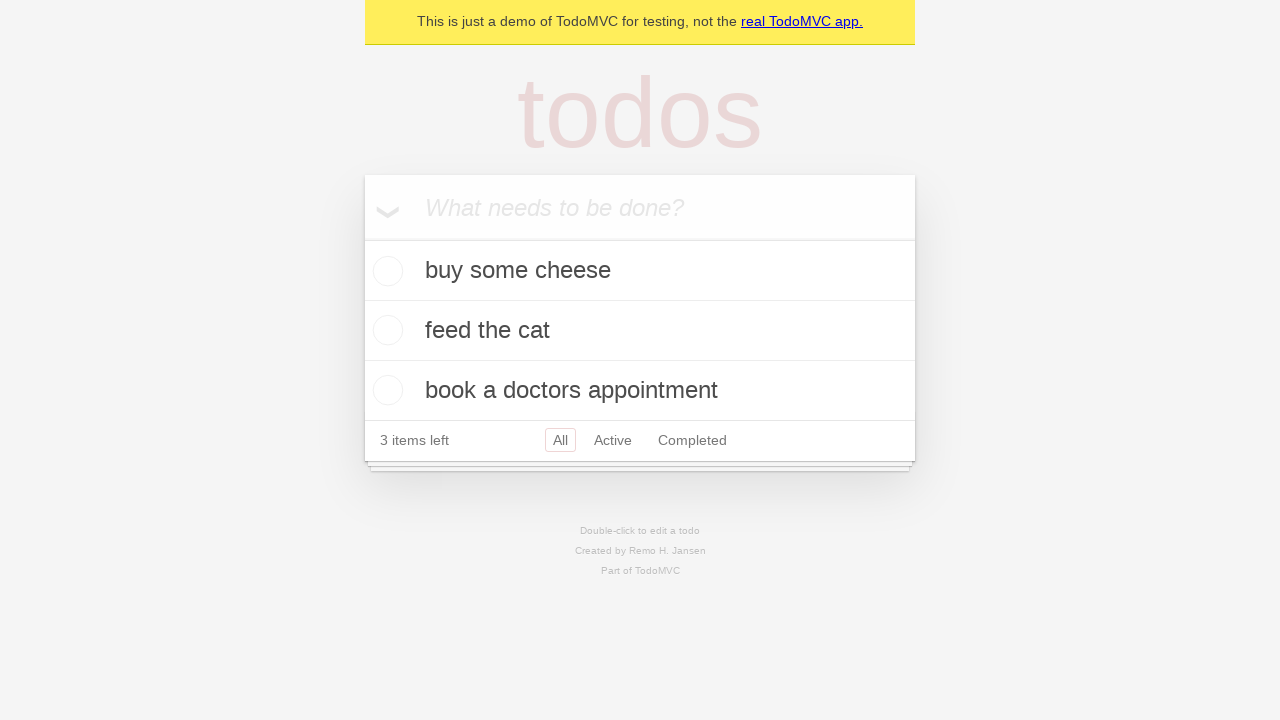

Located all todo list items
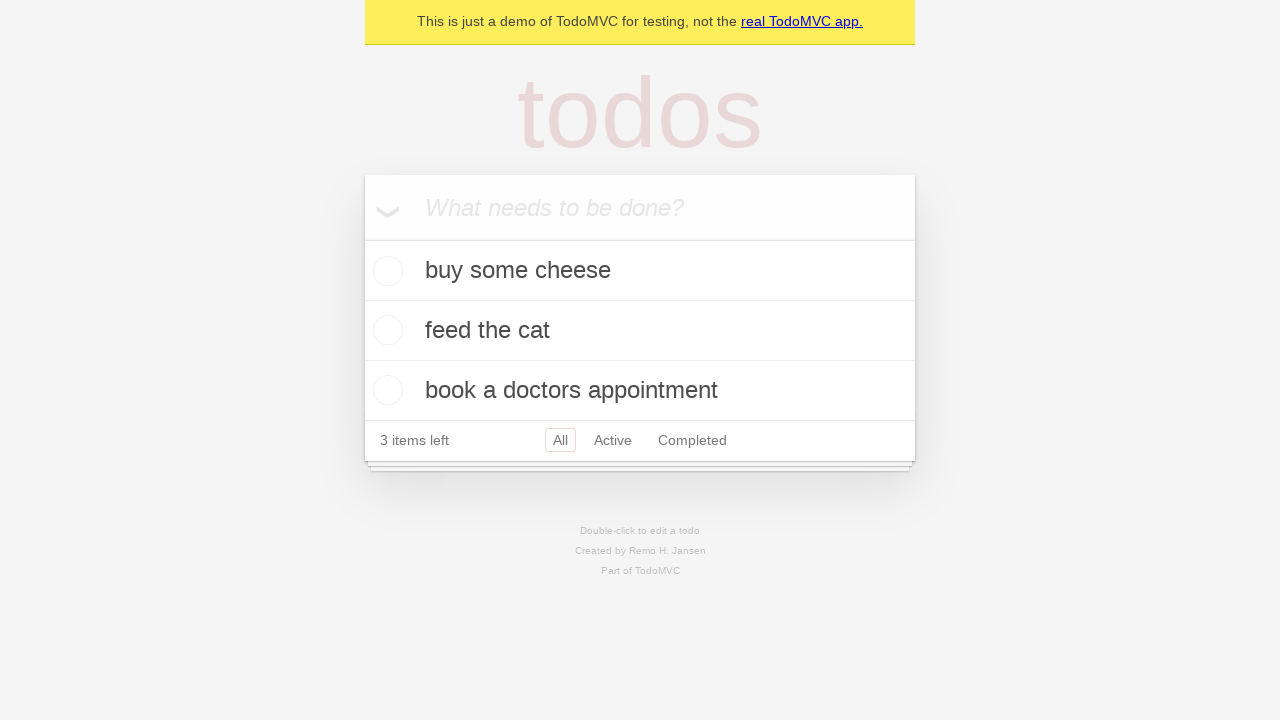

Double-clicked second todo item to enter edit mode at (640, 331) on .todo-list li >> nth=1
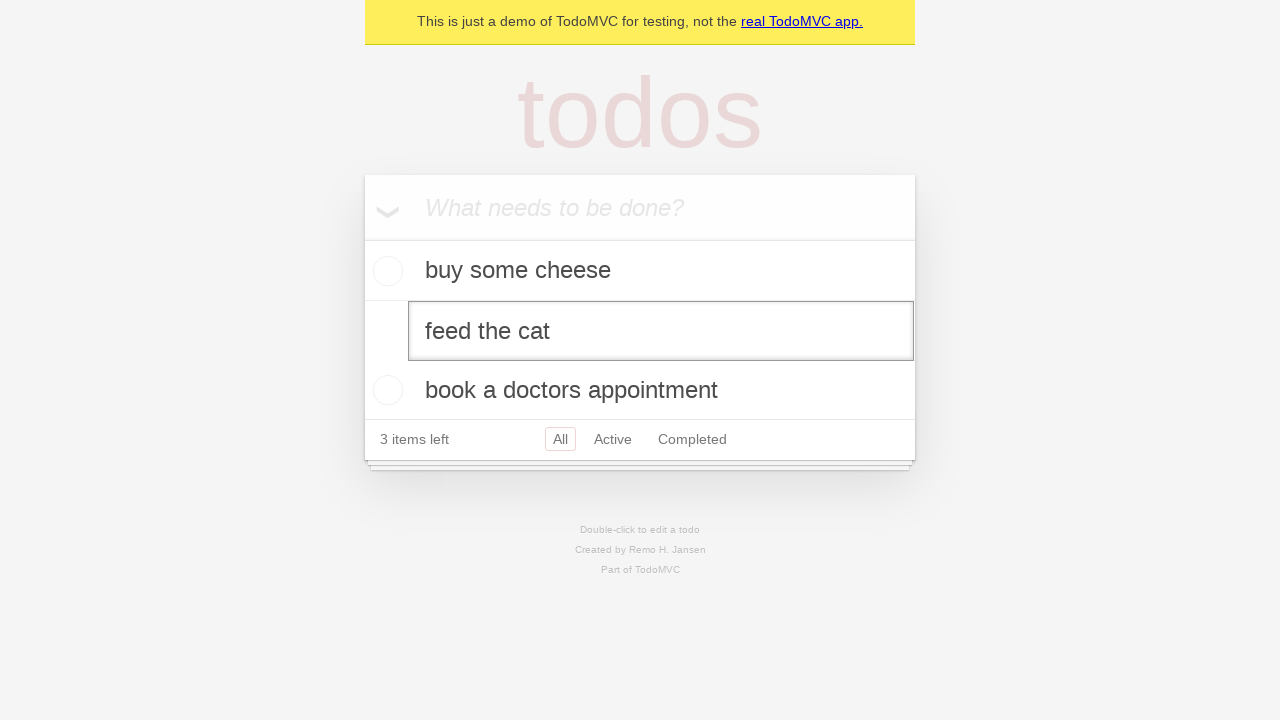

Filled edit field with '    buy some sausages    ' (with leading and trailing spaces) on .todo-list li >> nth=1 >> .edit
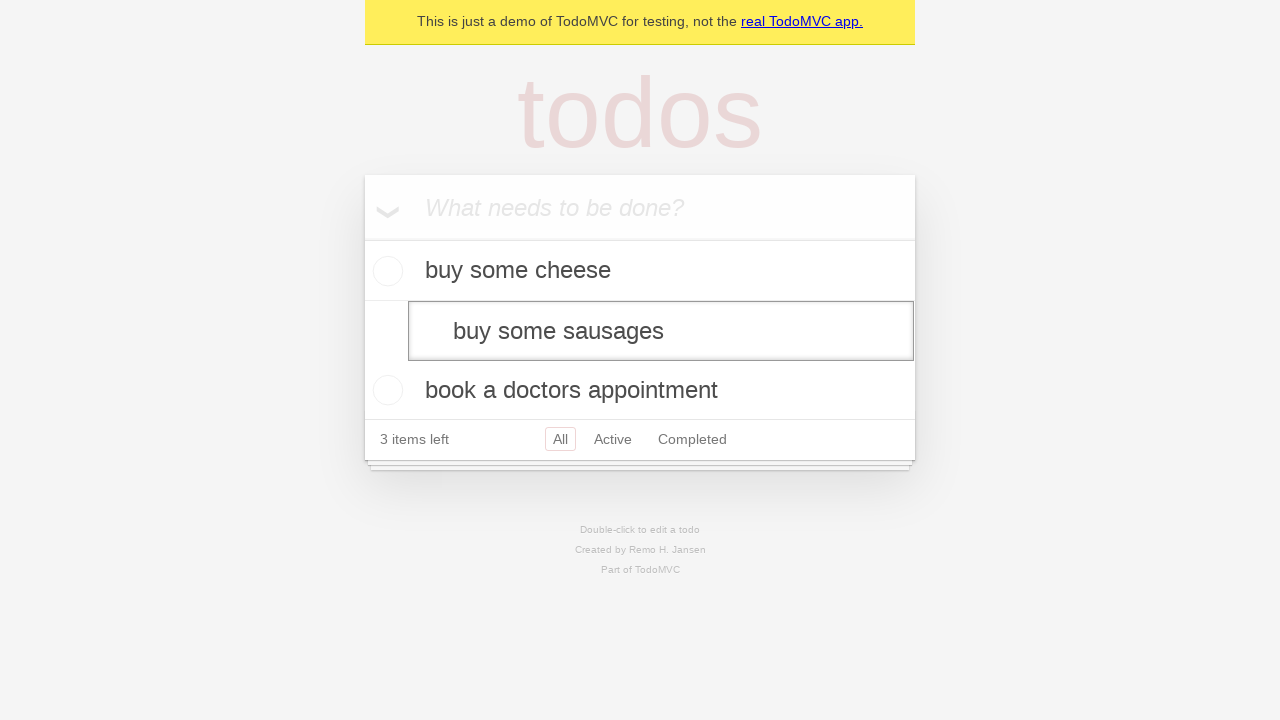

Pressed Enter to confirm edited text and verify trimming on .todo-list li >> nth=1 >> .edit
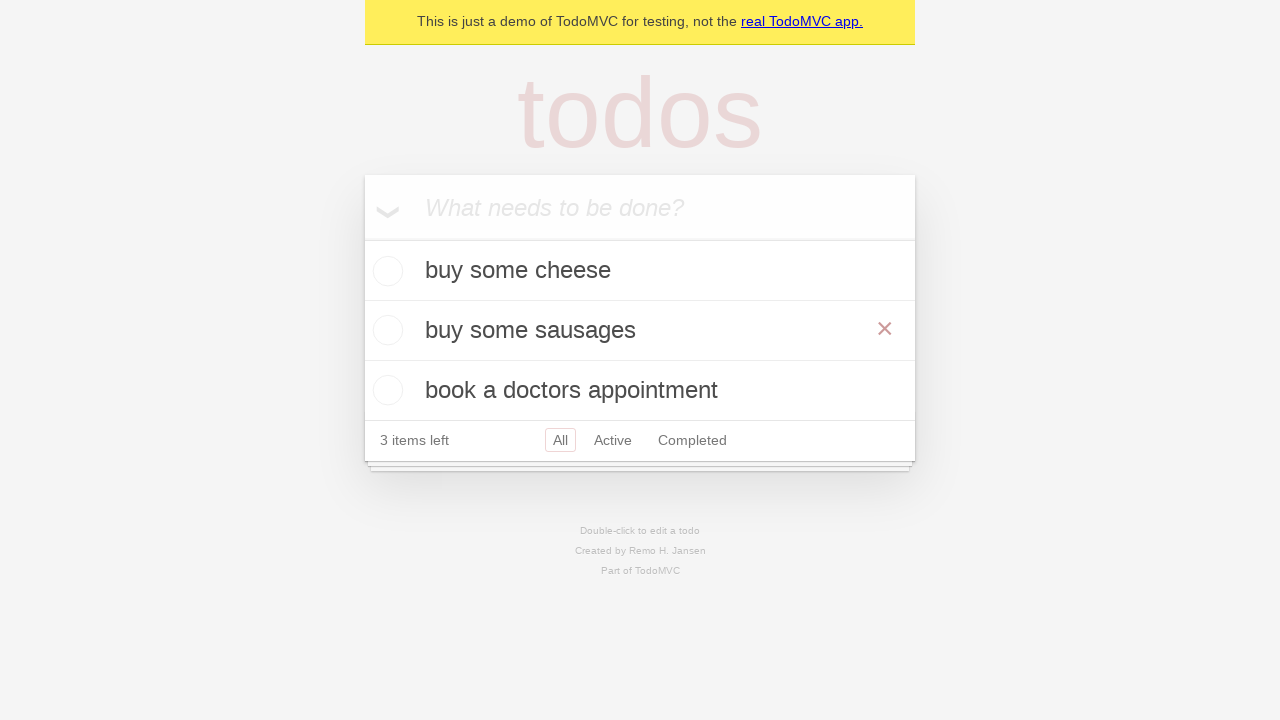

Waited for todo list to update after editing
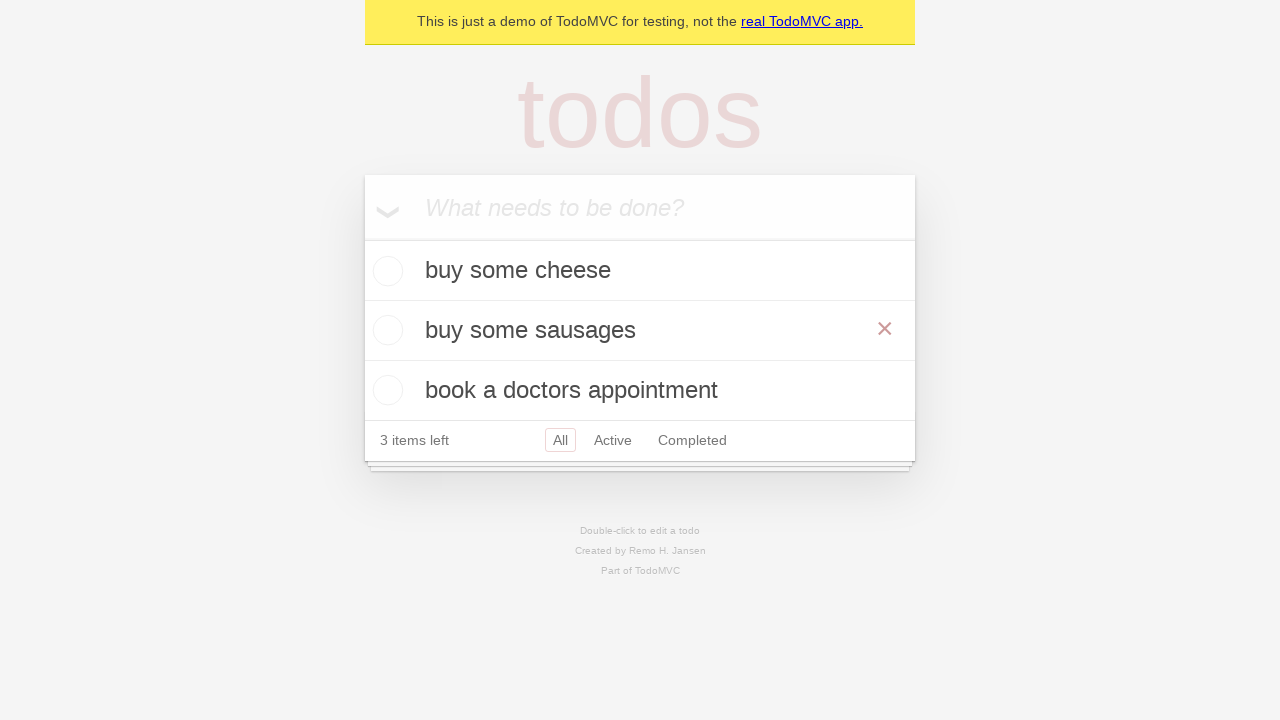

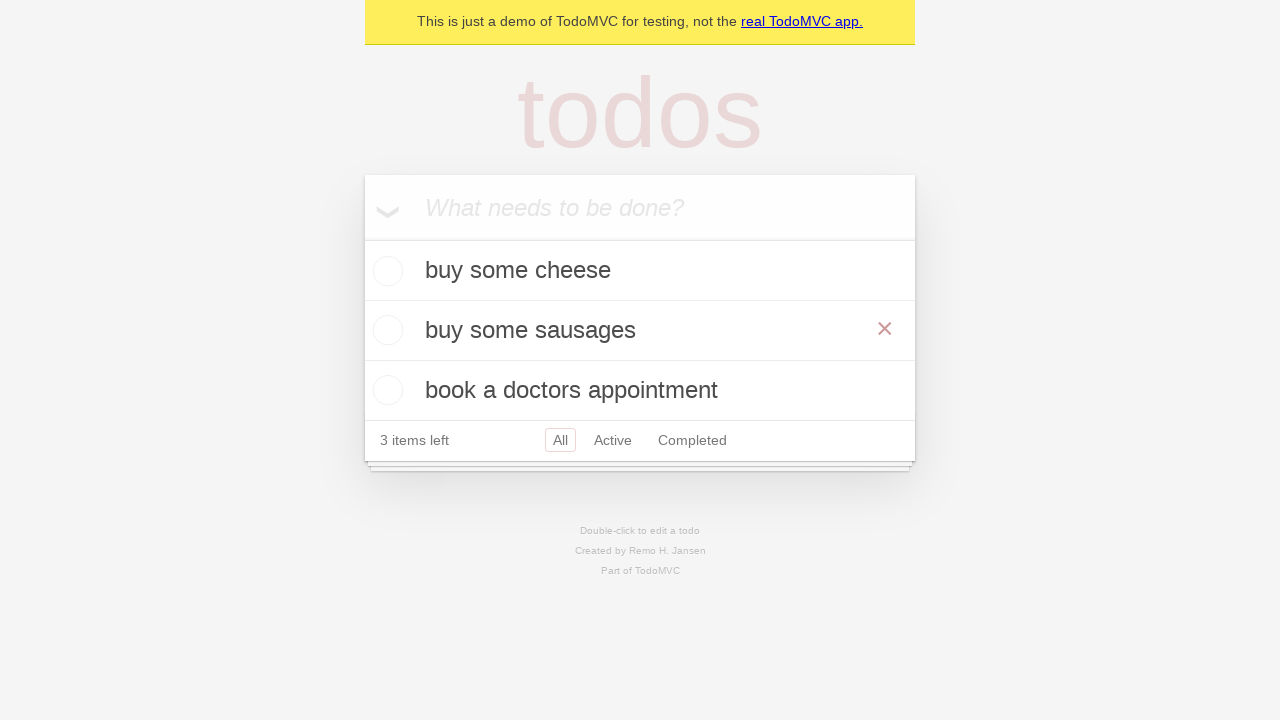